Tests various text input field interactions including typing, appending text, clearing fields, retrieving values, and keyboard navigation

Starting URL: https://www.leafground.com/input.xhtml

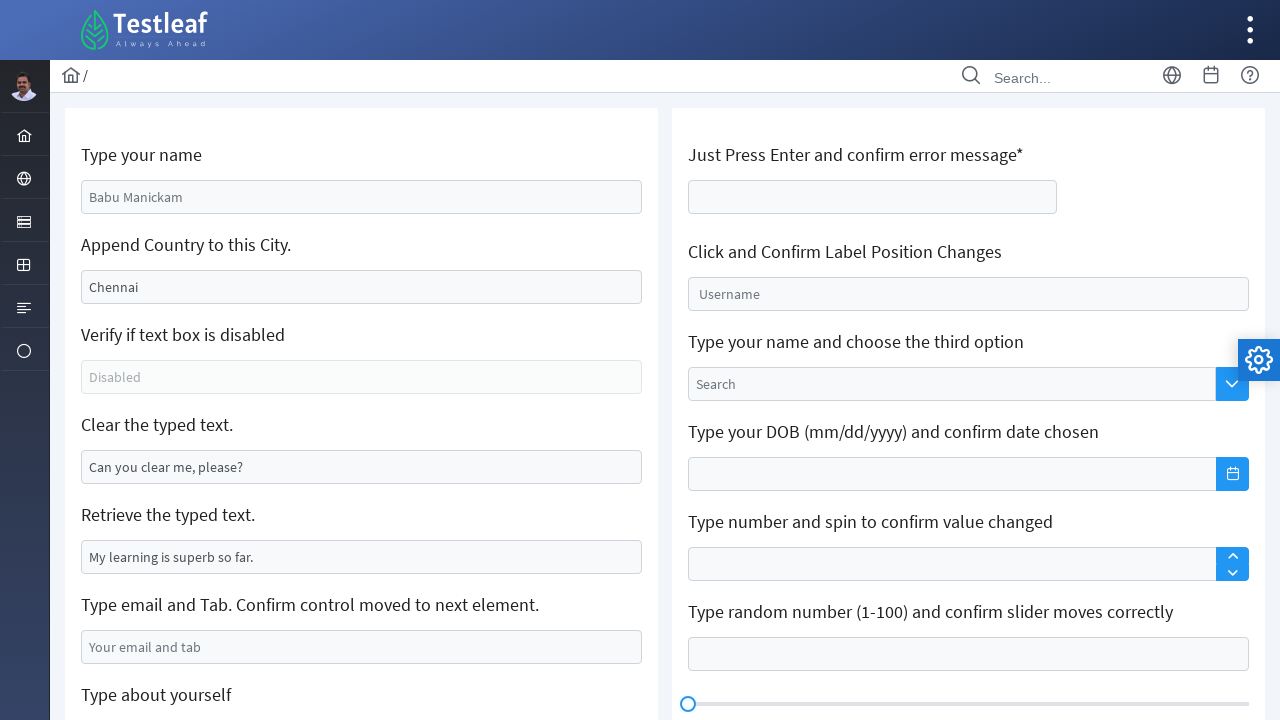

Filled name field with 'Pasindu Tharaka' on #j_idt88\:name
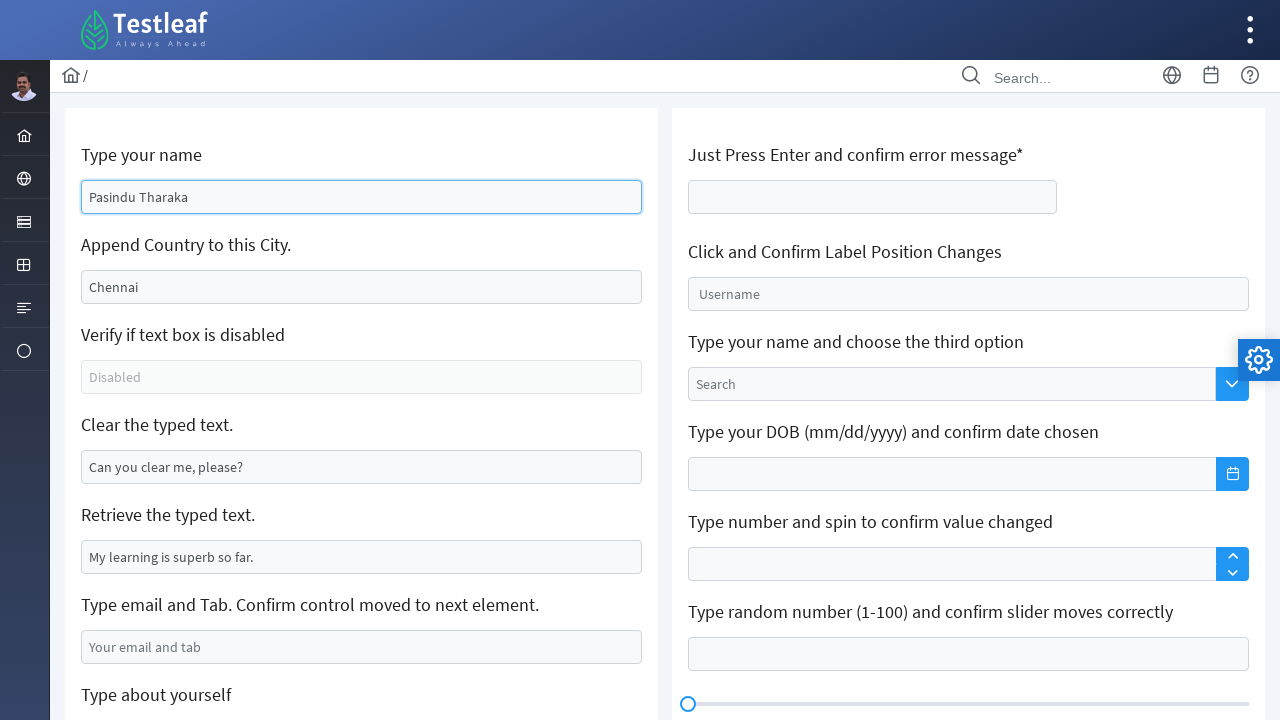

Appended ' India' to city field on #j_idt88\:j_idt91
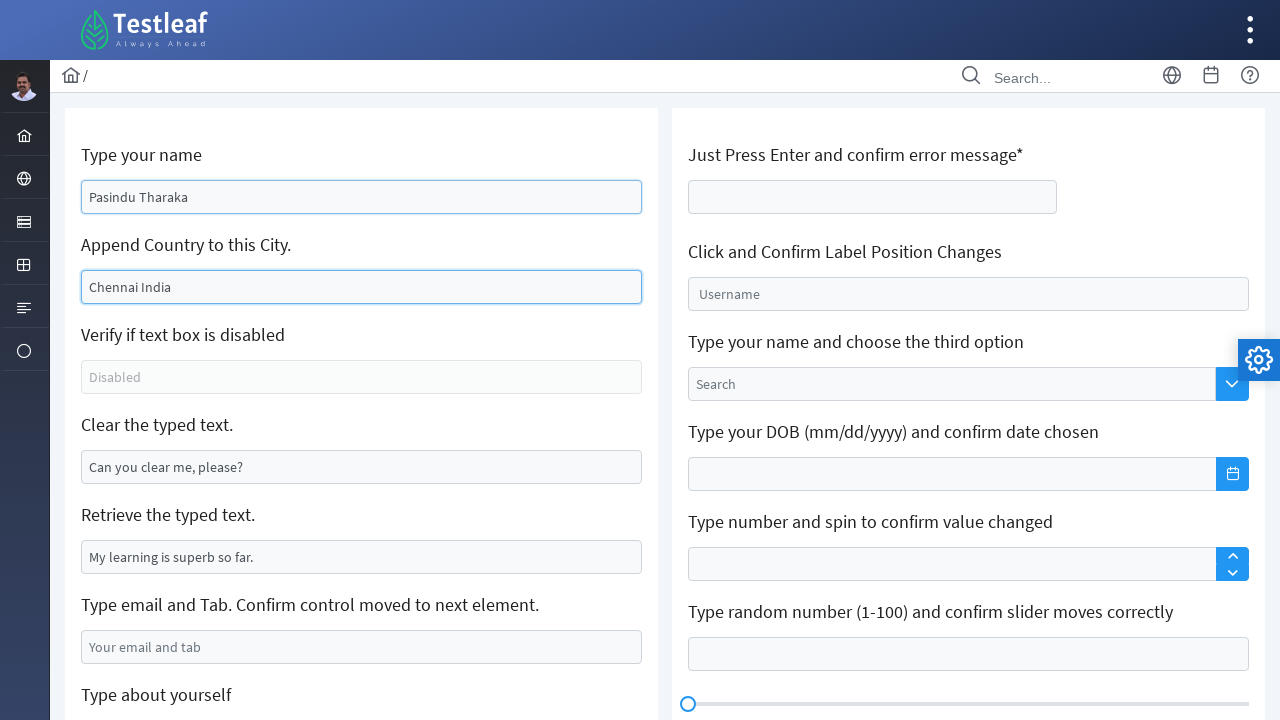

Cleared the text field on //*[@id='j_idt88:j_idt95']
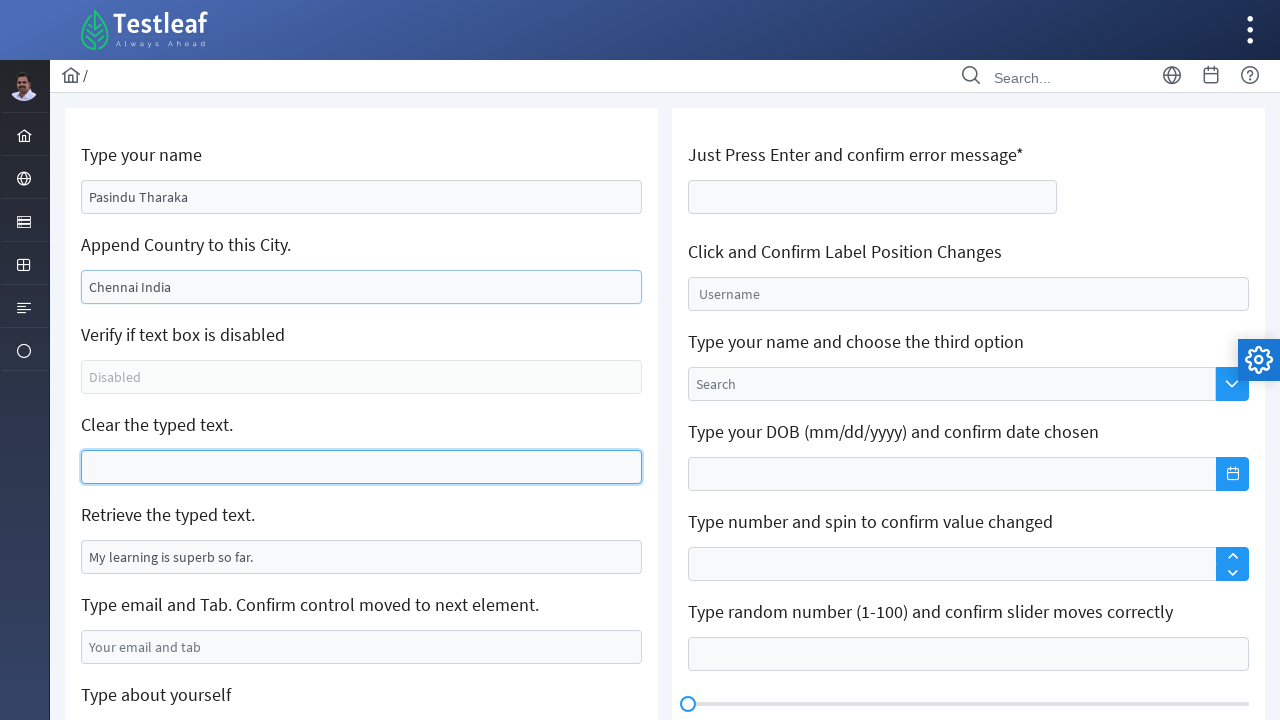

Filled email field with 'ptilege@gmail.com' on #j_idt88\:j_idt99
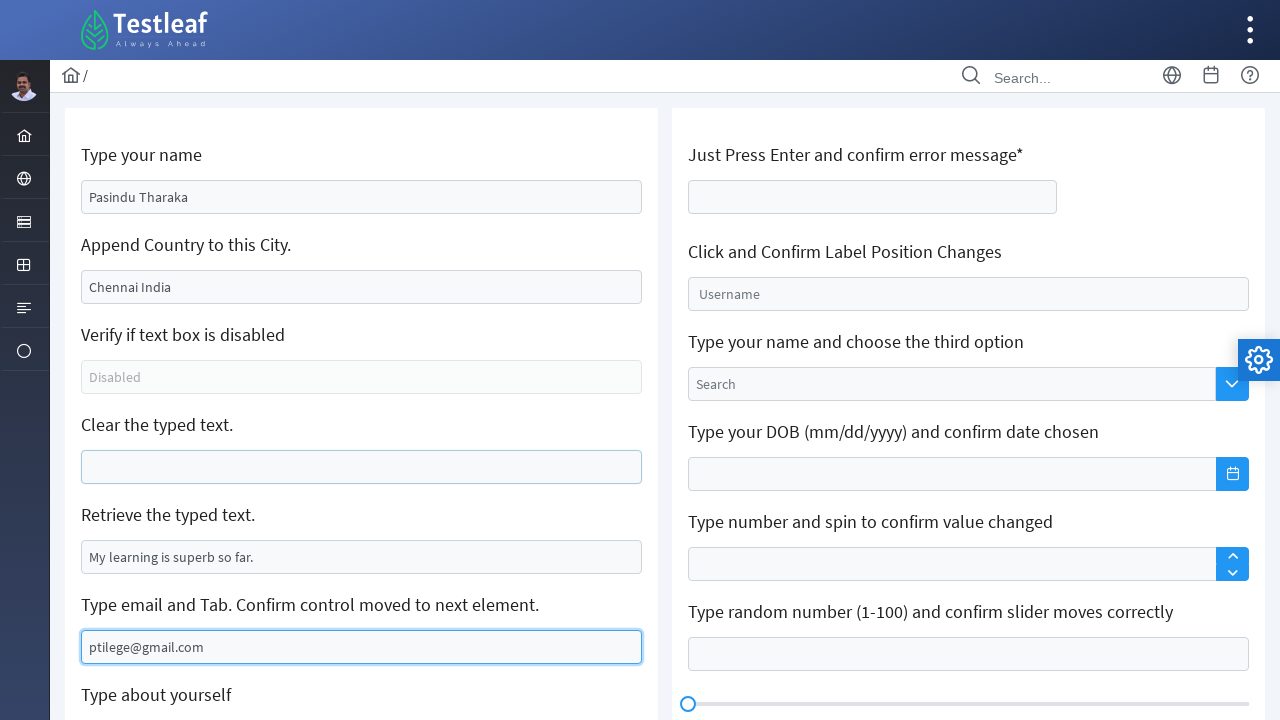

Pressed Tab key to move focus to next element on #j_idt88\:j_idt99
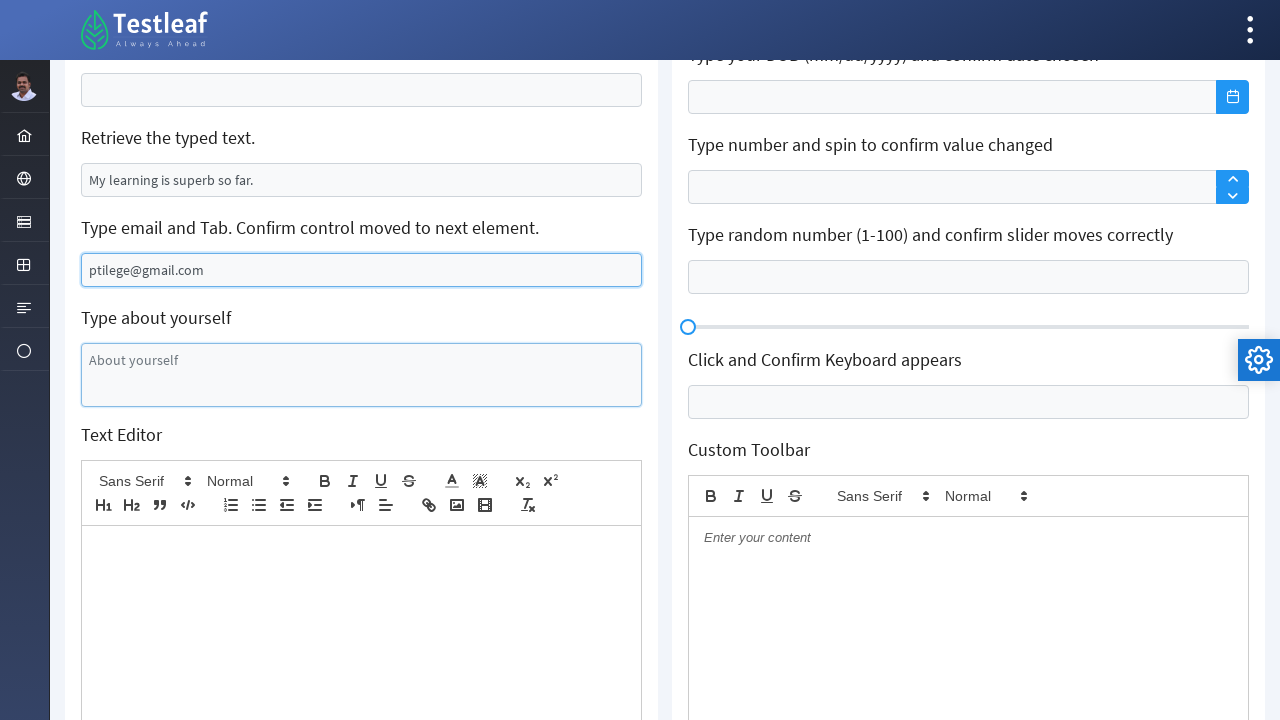

Typed confirmation text 'Confirmed control moved to next element' in focused field
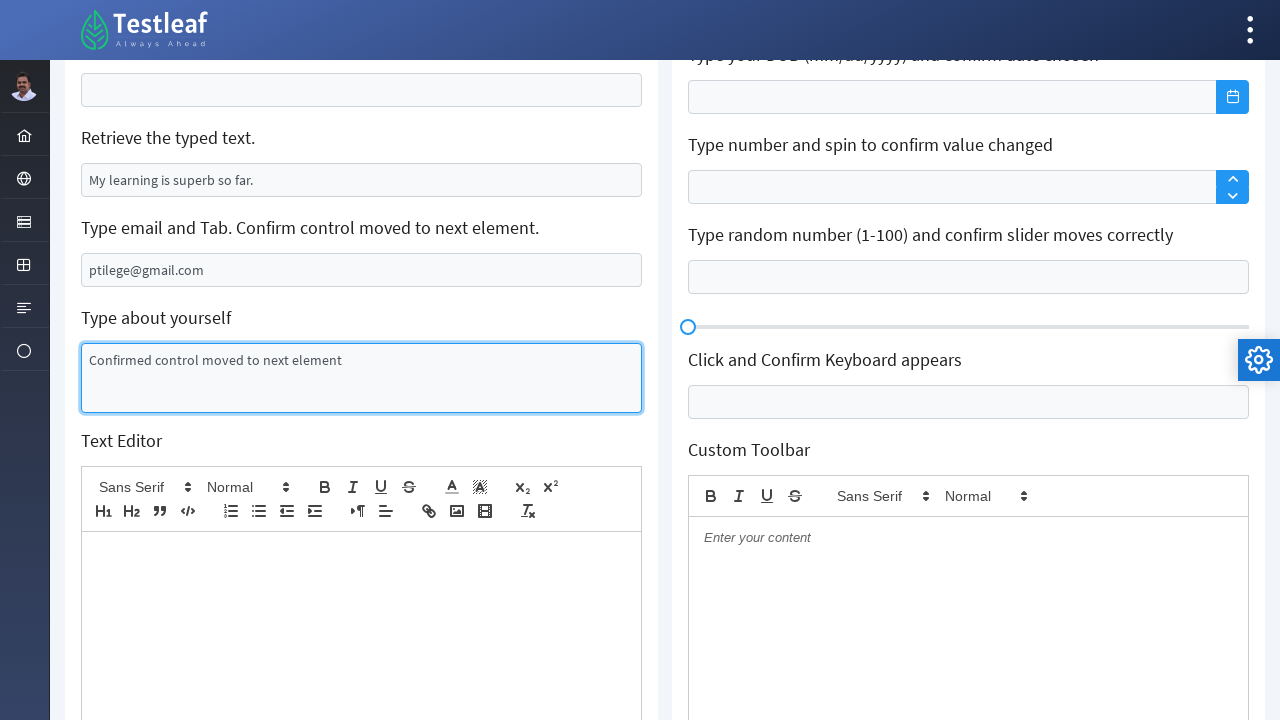

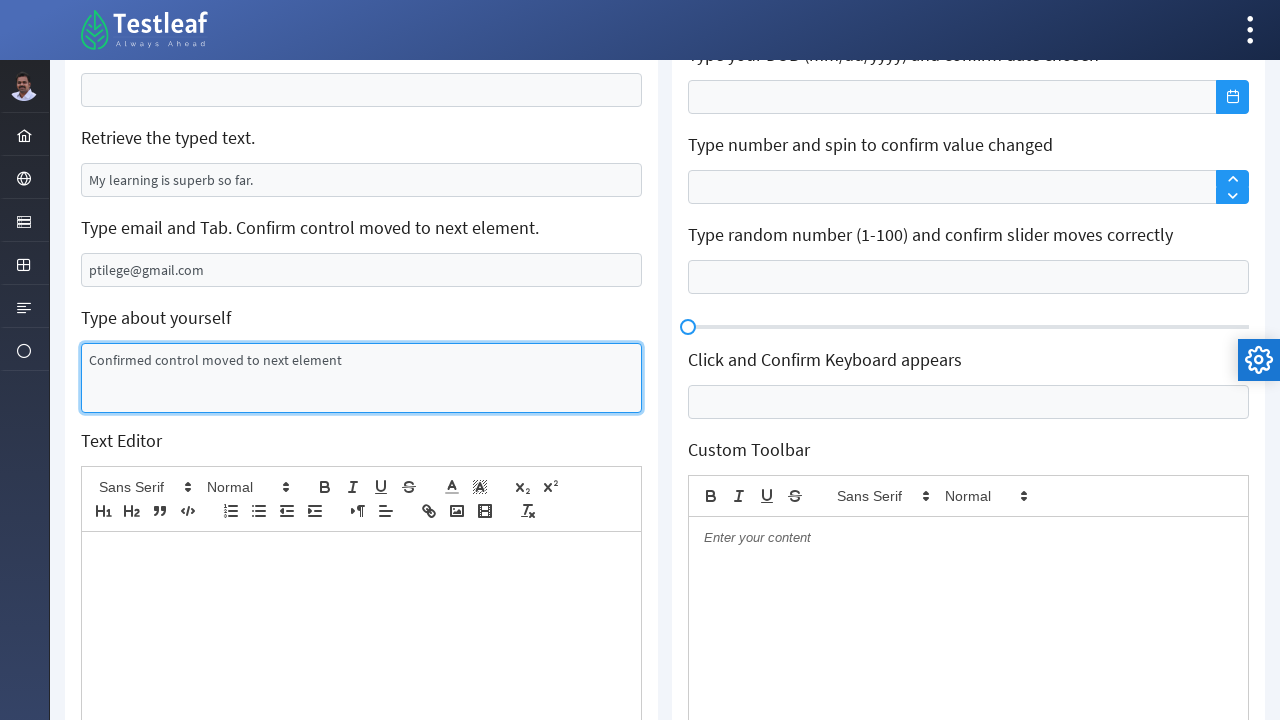